Tests dynamic loading functionality by clicking a start button and waiting for content to load dynamically, verifying the loading bar appears and disappears

Starting URL: http://the-internet.herokuapp.com/dynamic_loading/1

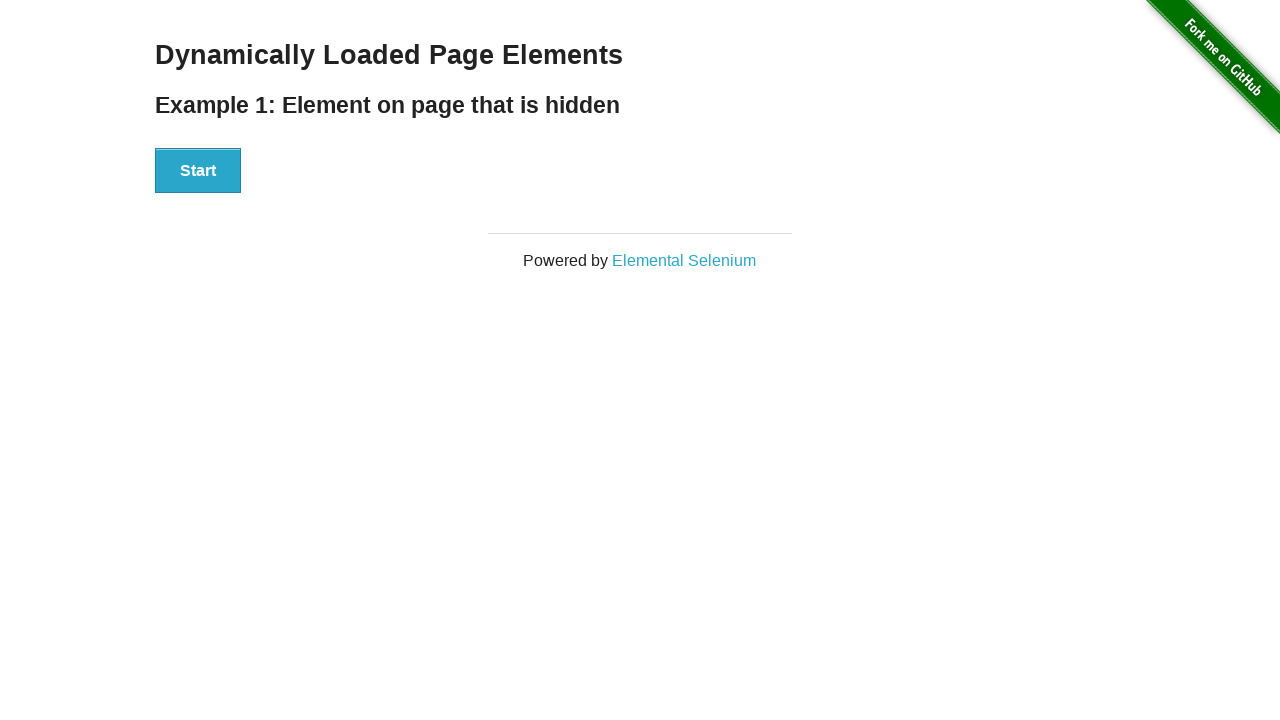

Navigated to dynamic loading test page
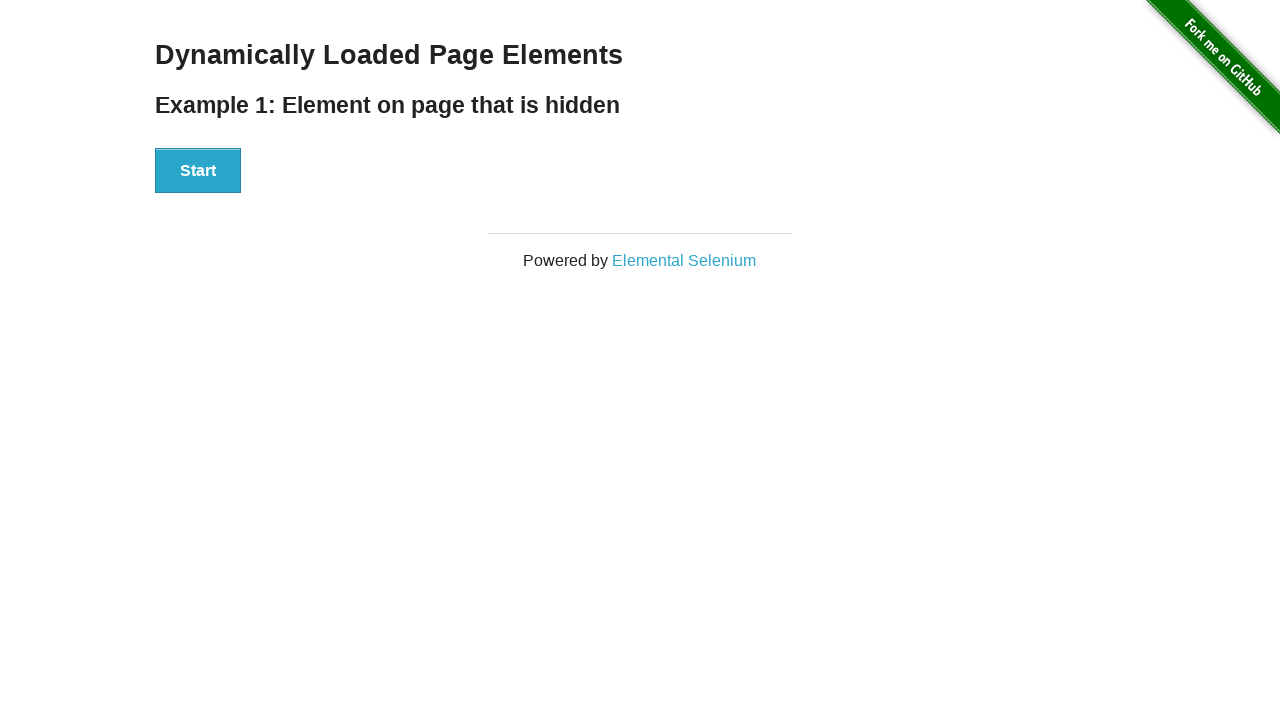

Clicked the Start button to trigger dynamic loading at (198, 171) on button:has-text('Start')
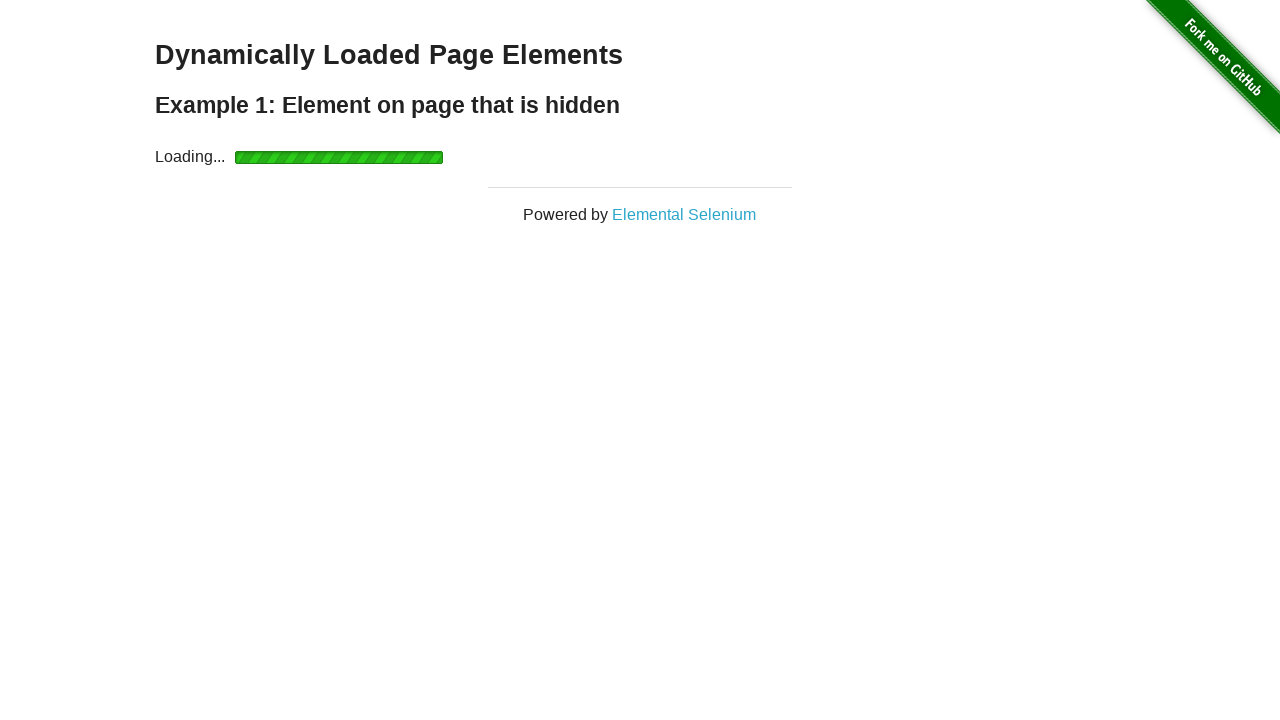

Loading bar appeared on the page
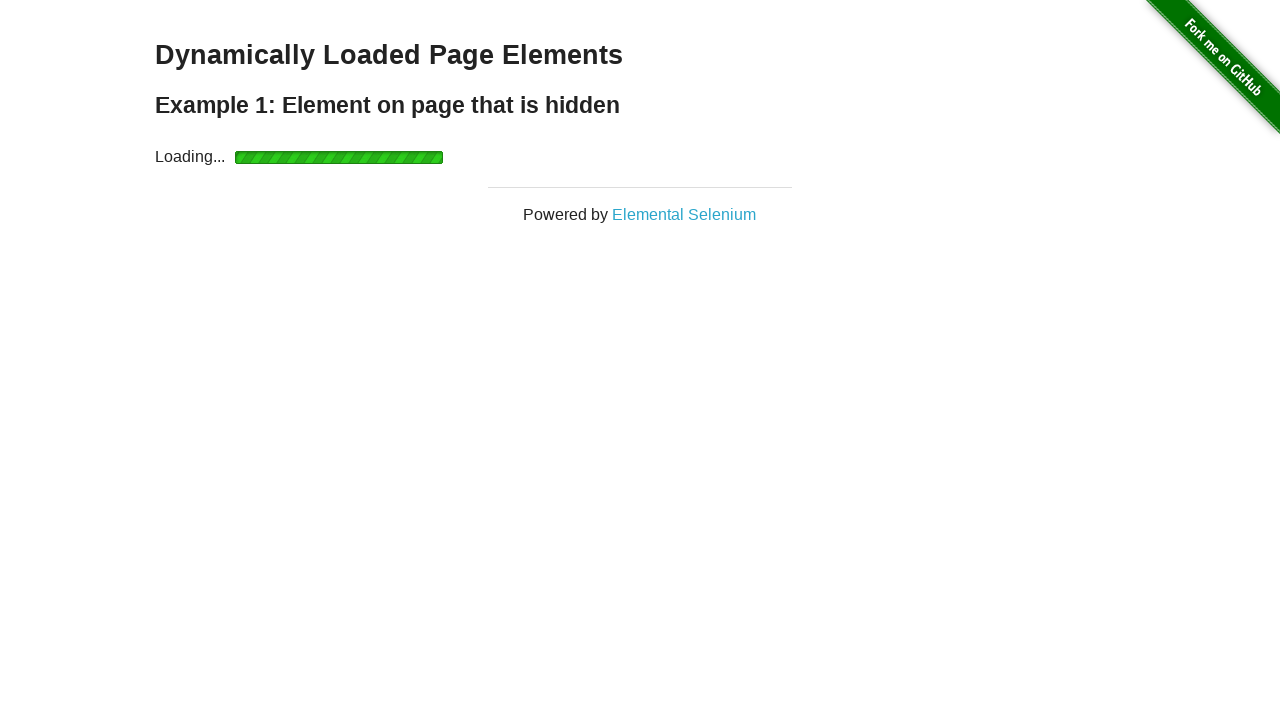

Content finished loading and finish element is now visible
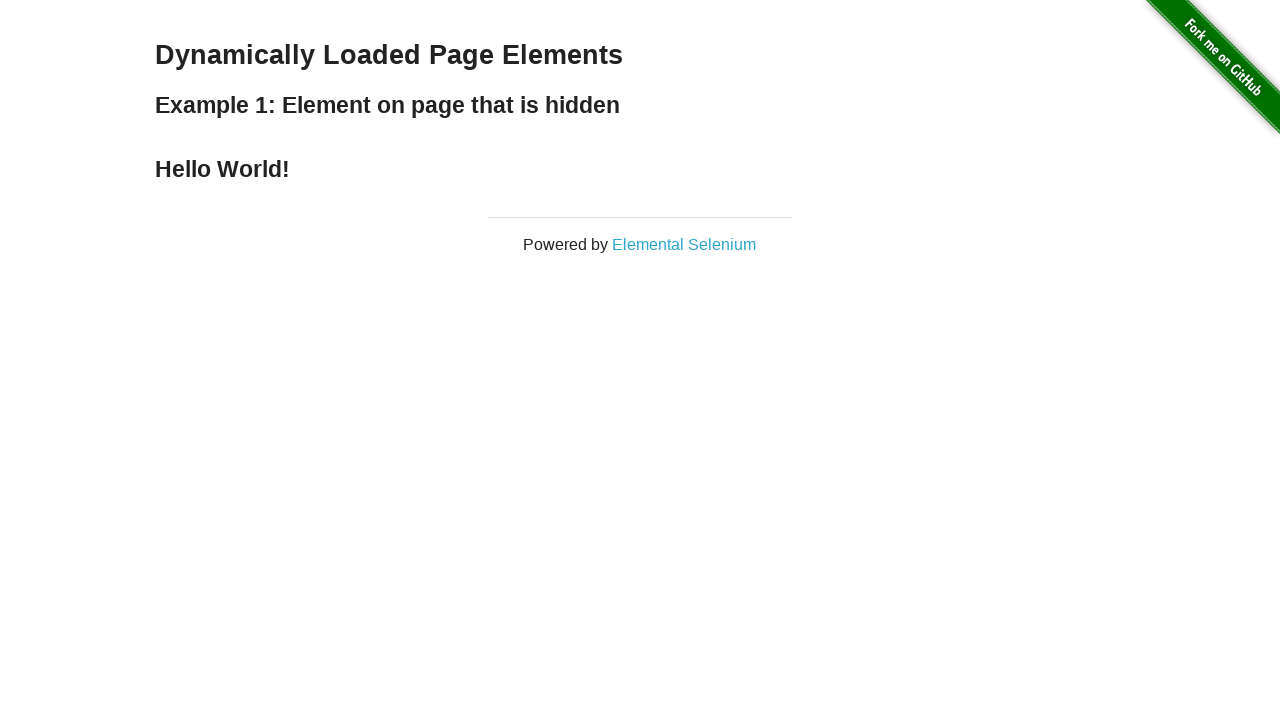

Verified confirmation text 'Hello World!' is present
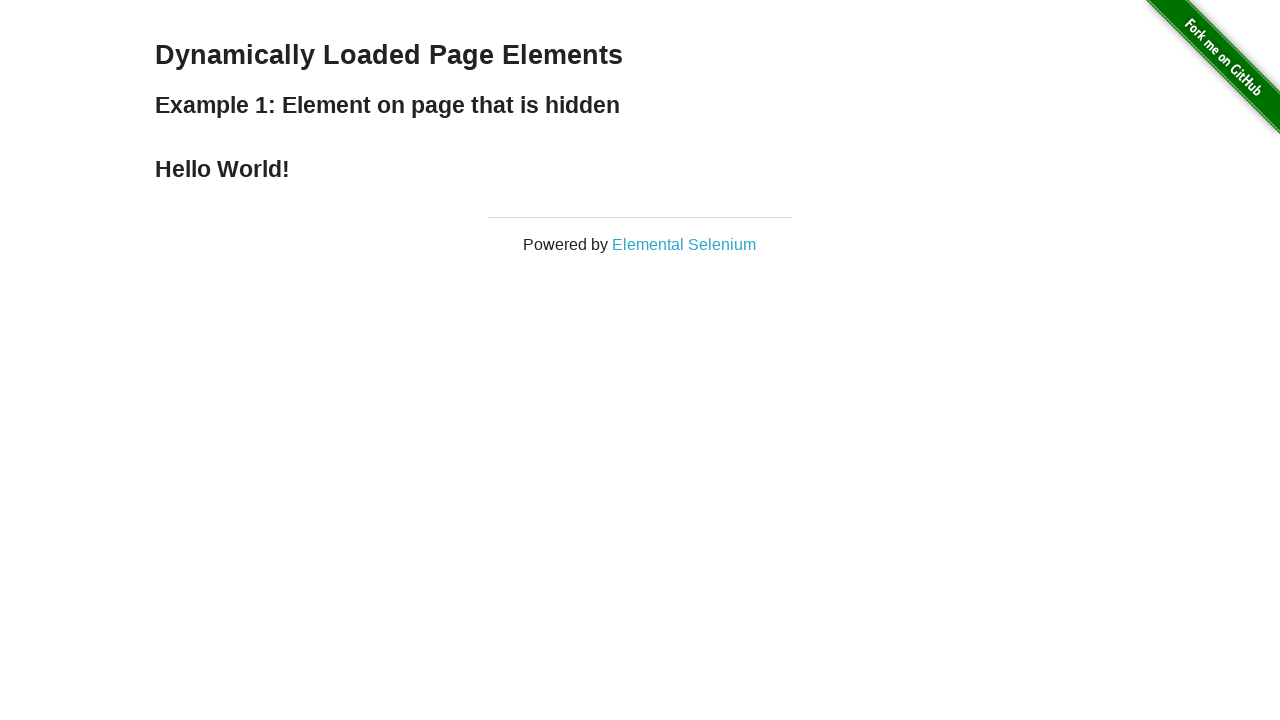

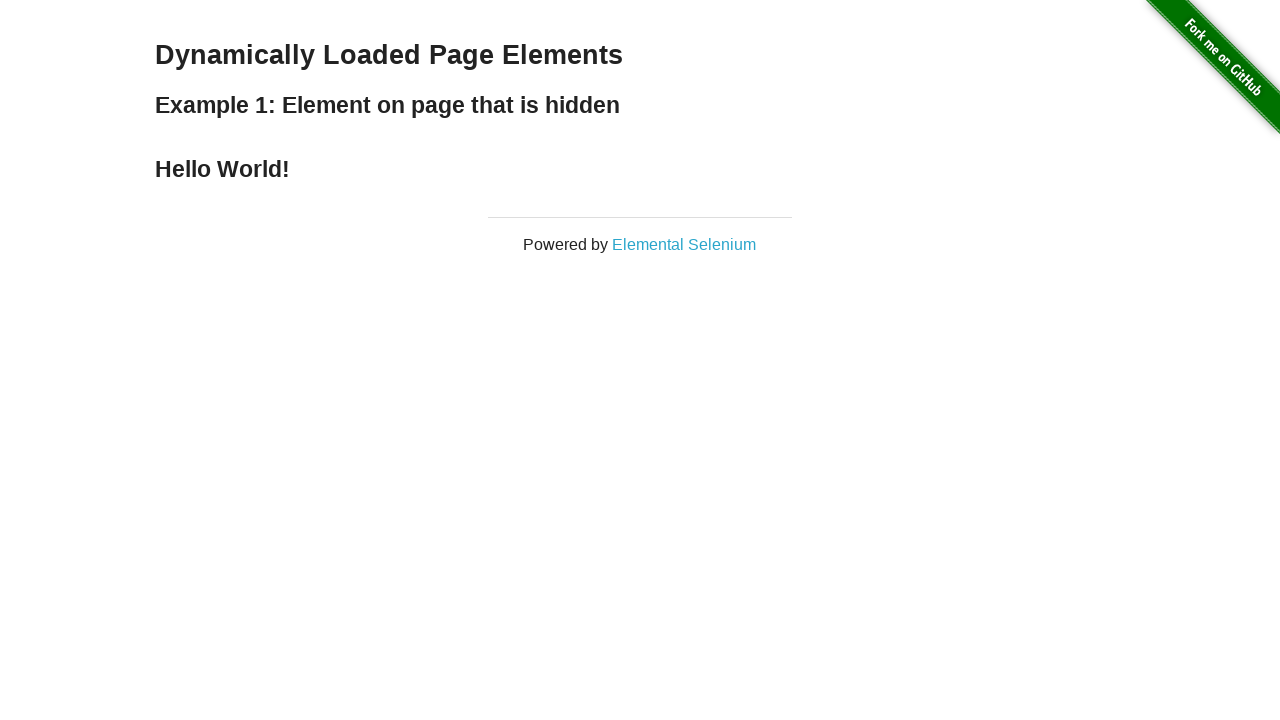